Reads and prints the page title from the h1 element

Starting URL: https://rahulshettyacademy.com/AutomationPractice/

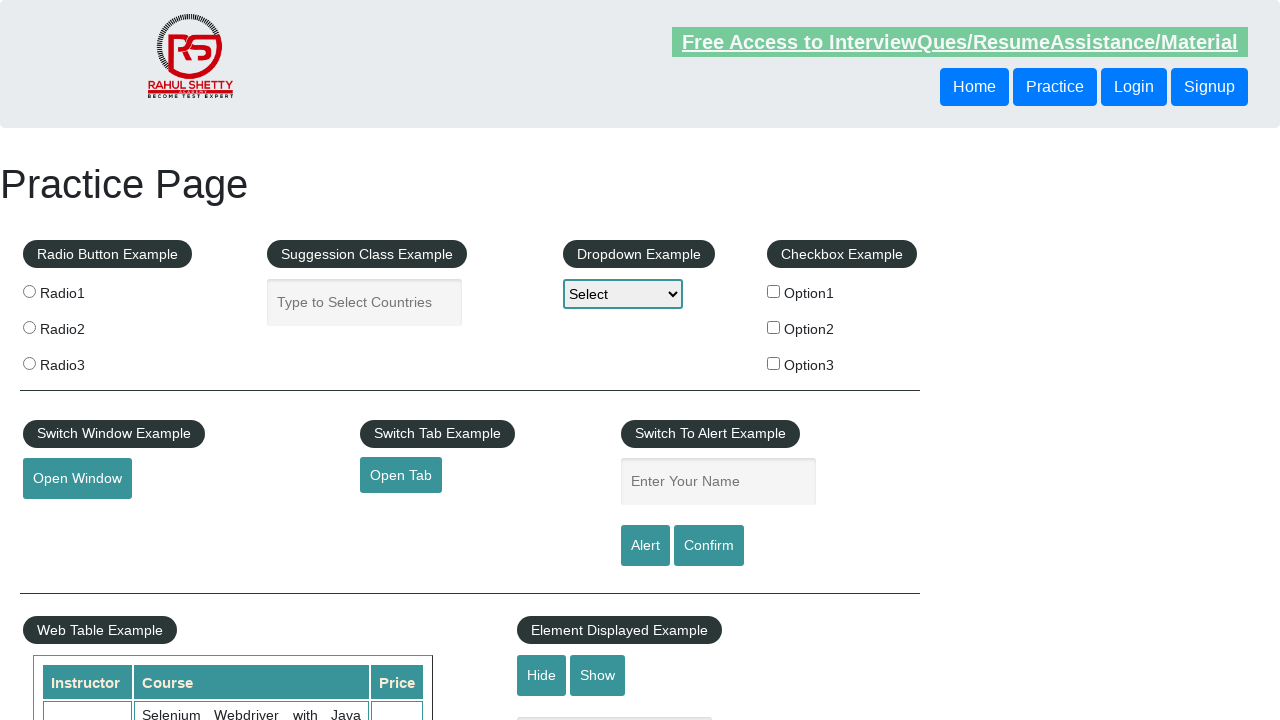

Waited for h1 element to be present on page
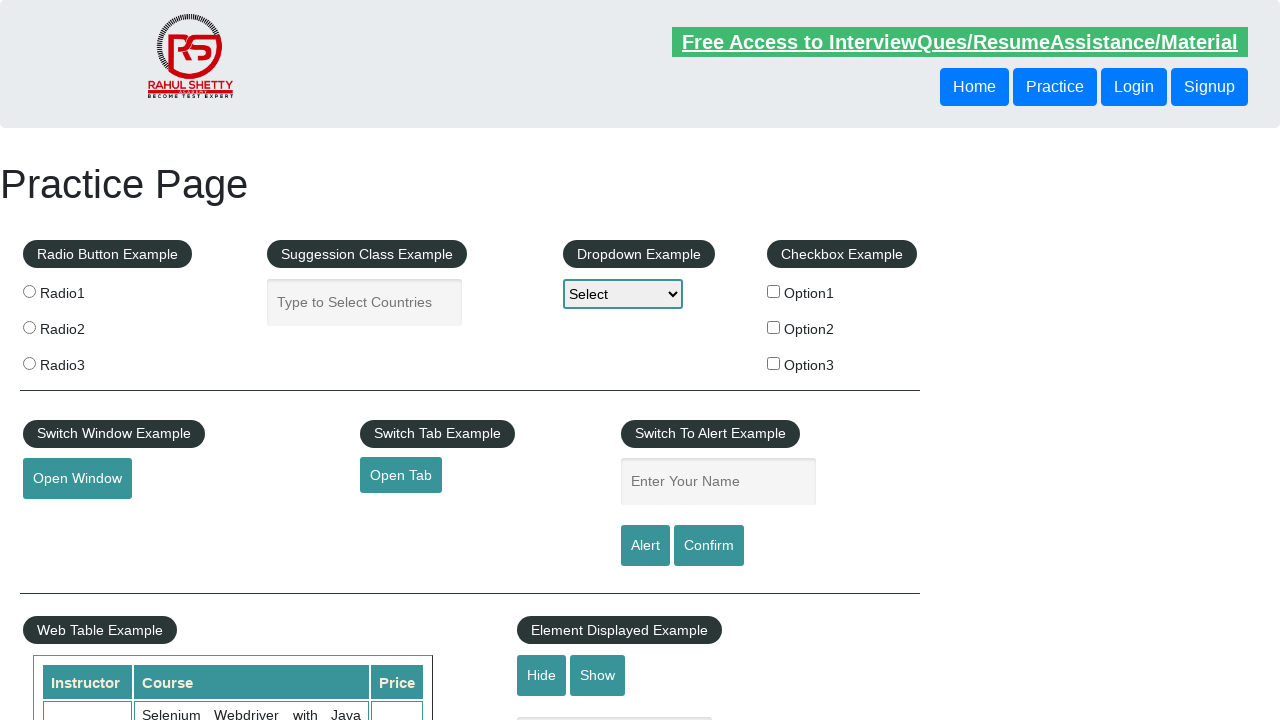

Retrieved page title text: 'Practice Page'
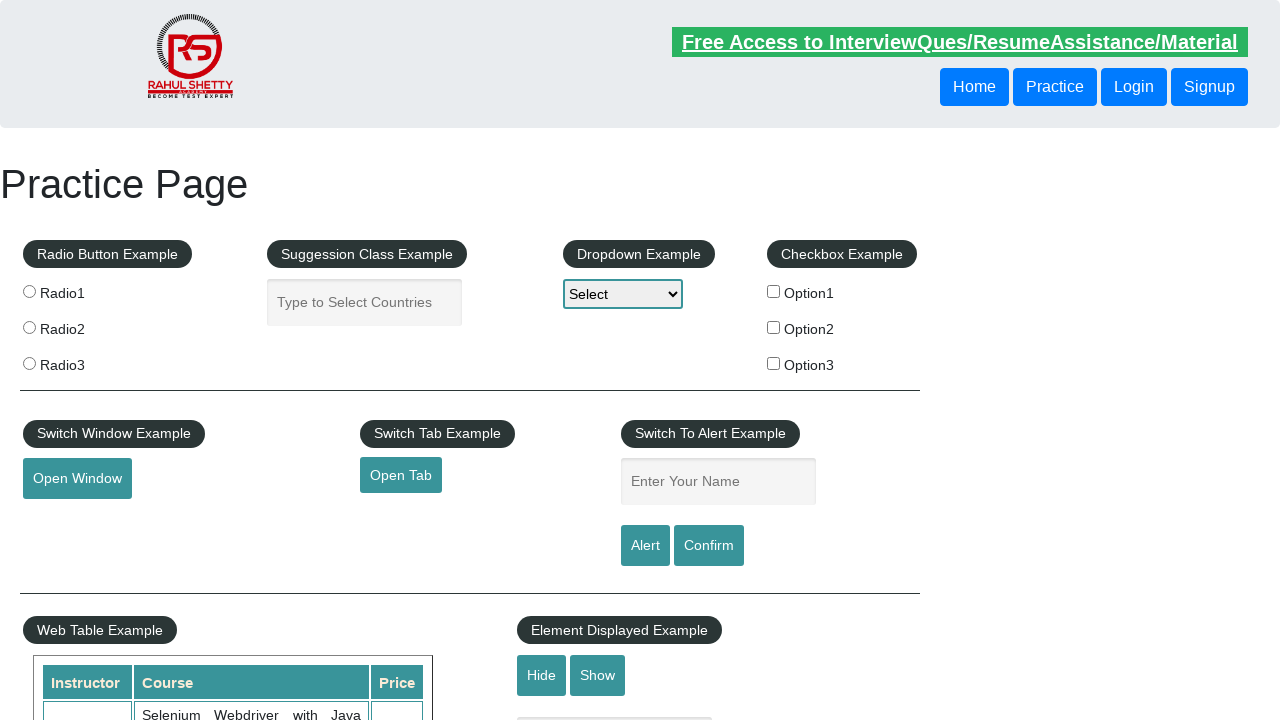

Printed page title: 'Practice Page'
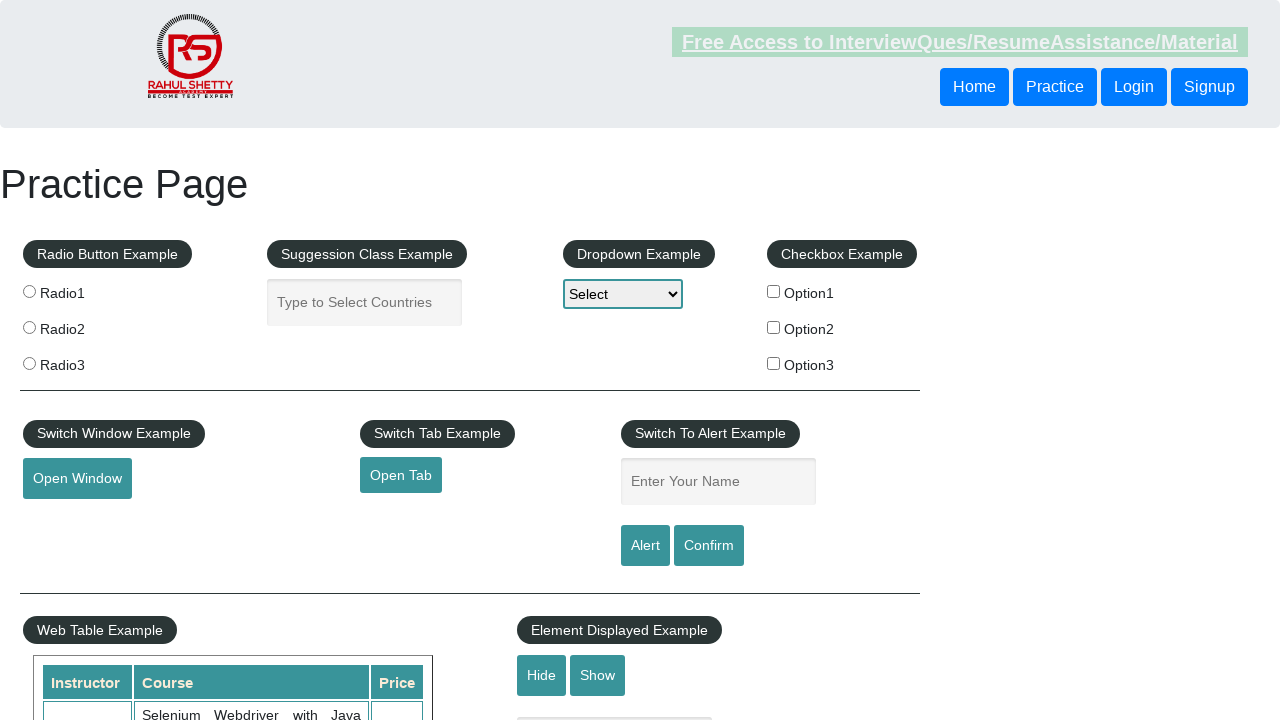

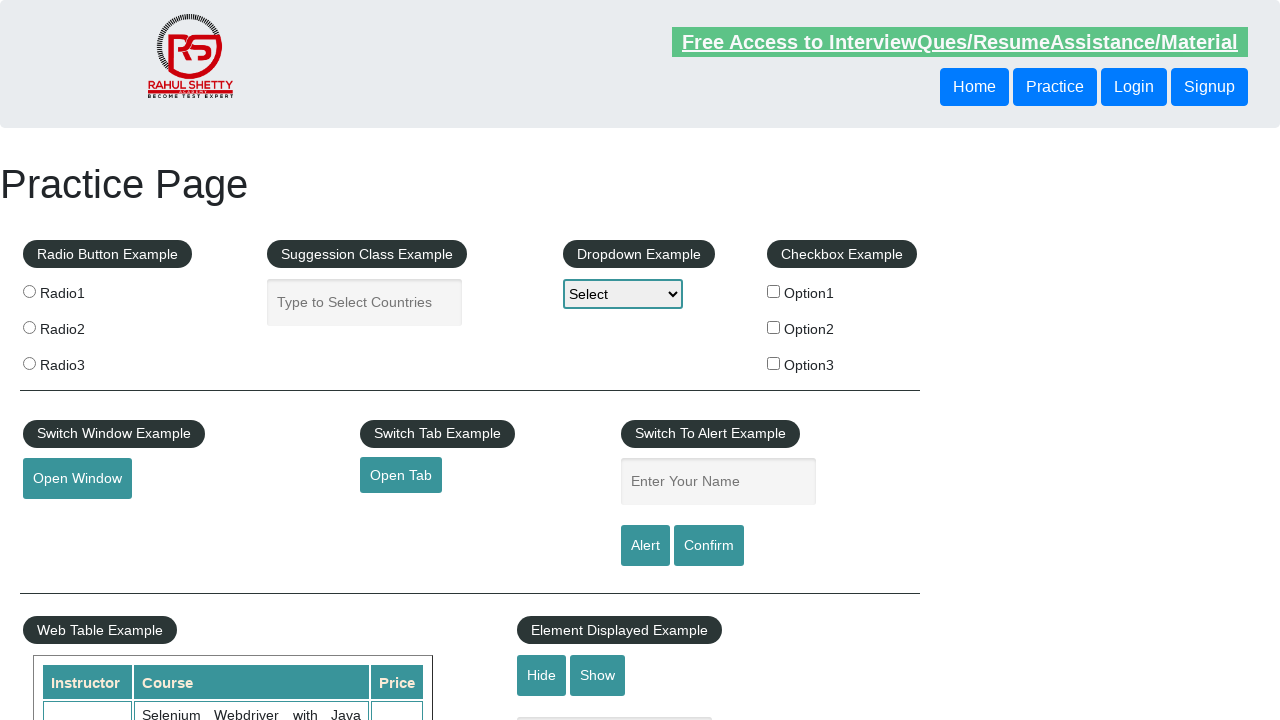